Tests the Canadian climate summary form by selecting a province, year, and month from dropdown menus, then clicking the submit button to request climate data.

Starting URL: https://climate.weather.gc.ca/prods_servs/cdn_climate_summary_e.html

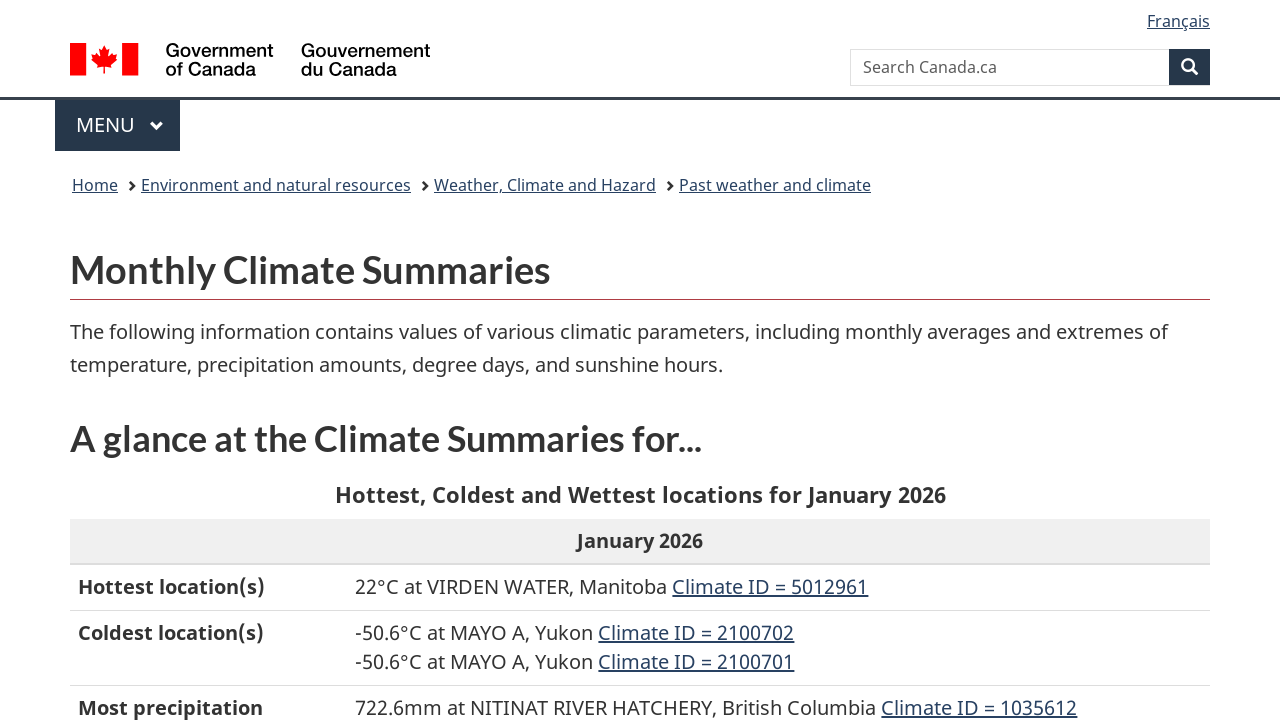

Selected British Columbia (BC) from province dropdown on #prov
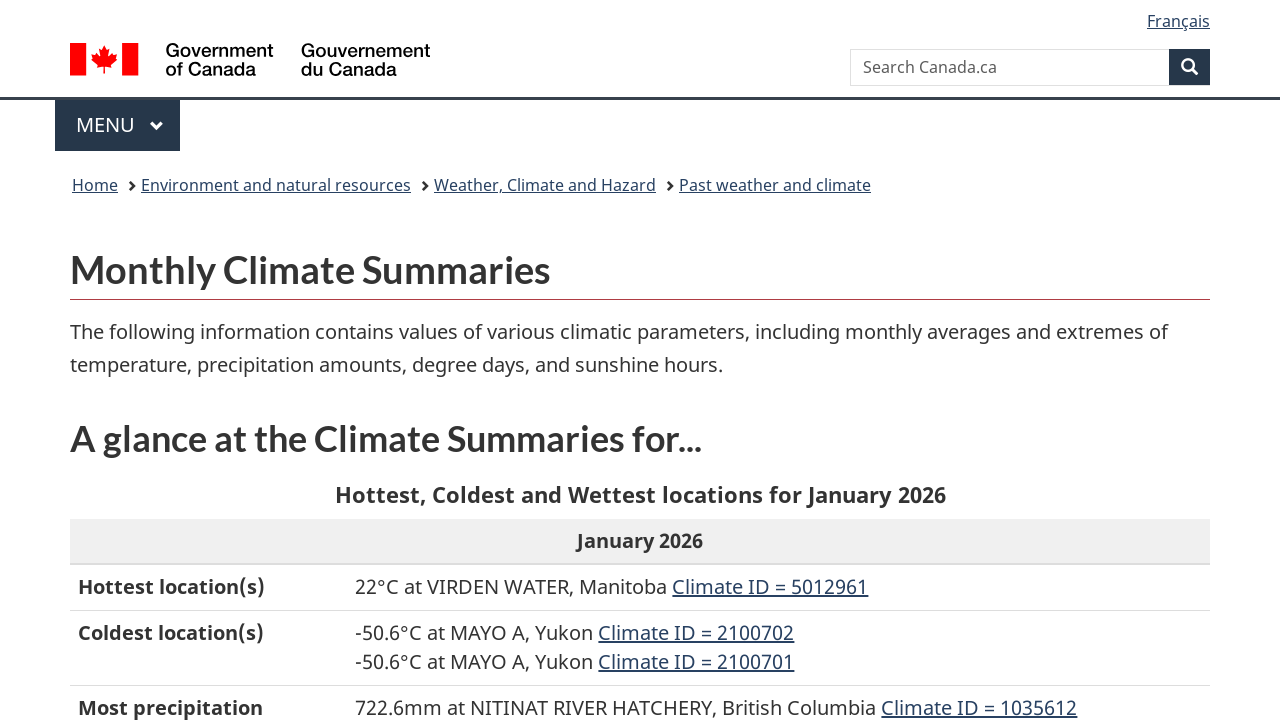

Selected year 2020 from year dropdown on #intYear
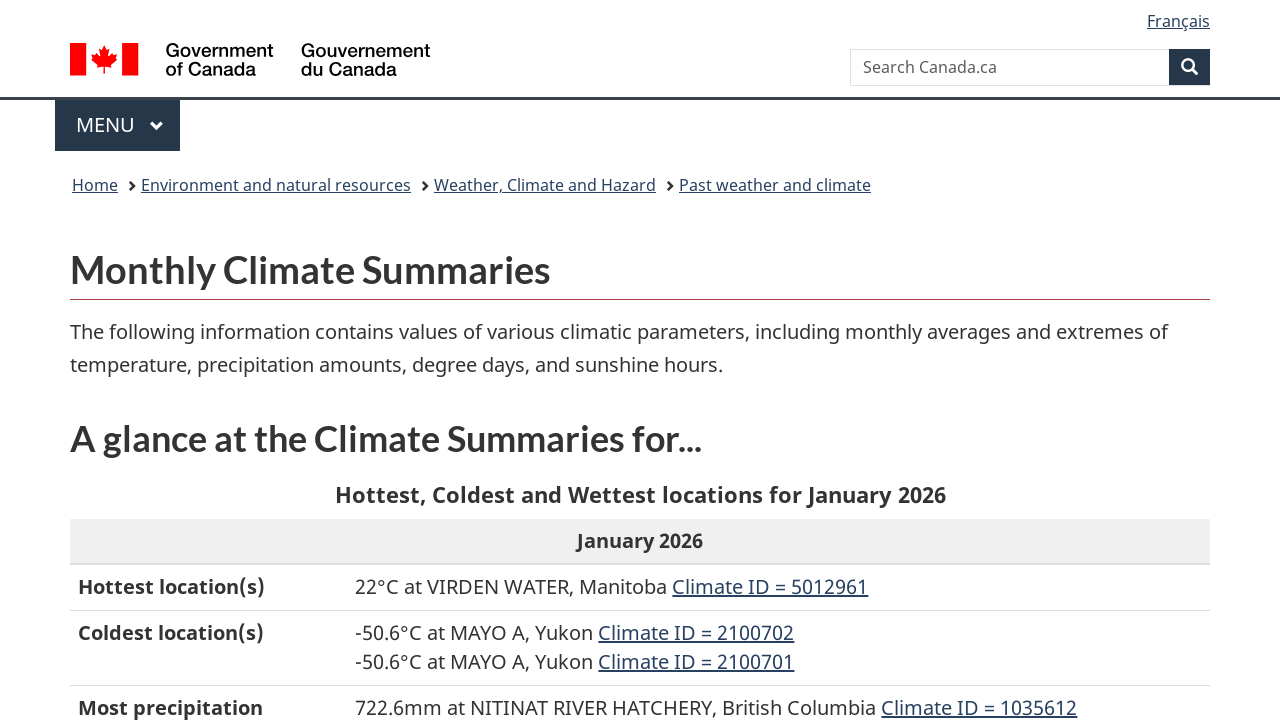

Selected month 6 (June) from month dropdown on #intMonth
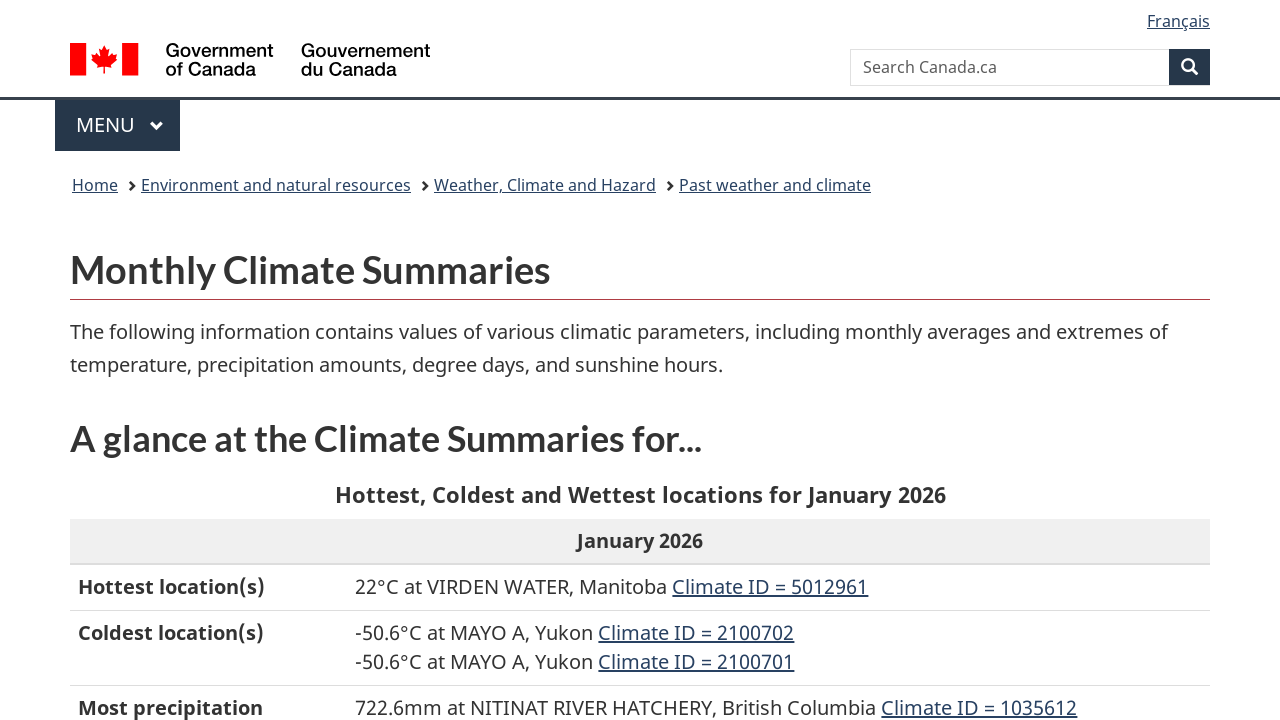

Clicked submit button to request climate data at (137, 361) on input[name='btnSubmit']
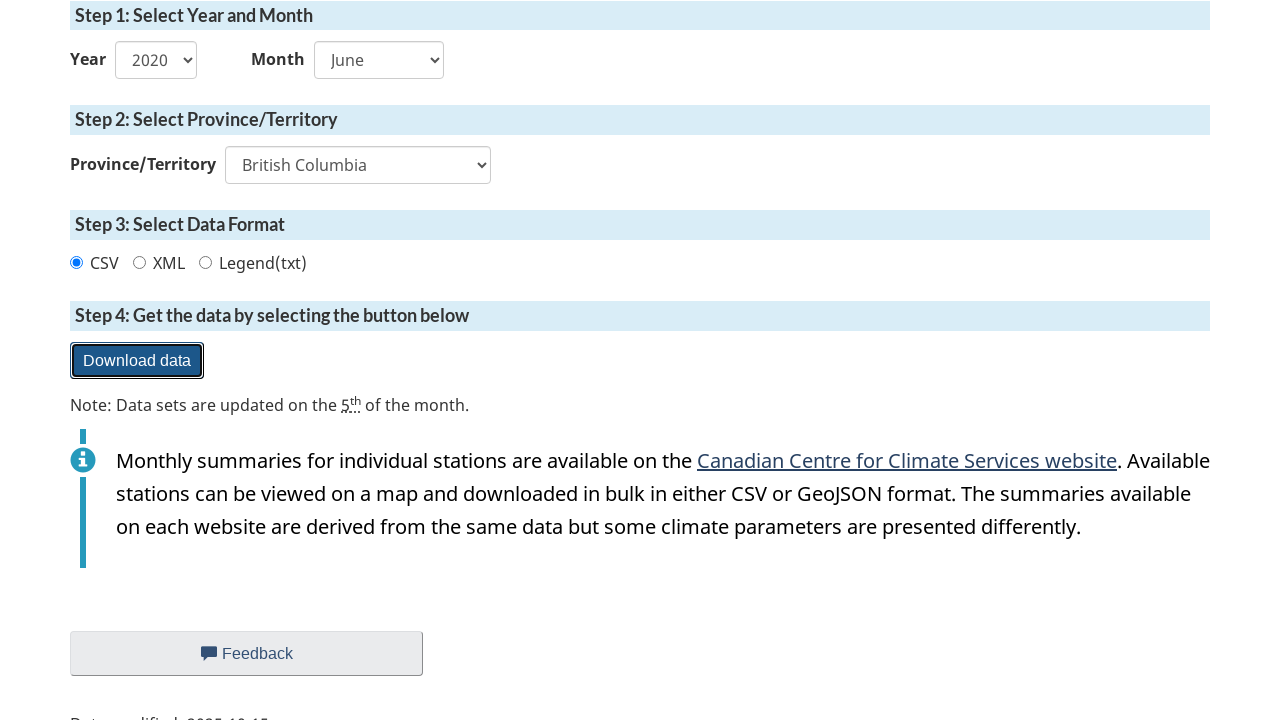

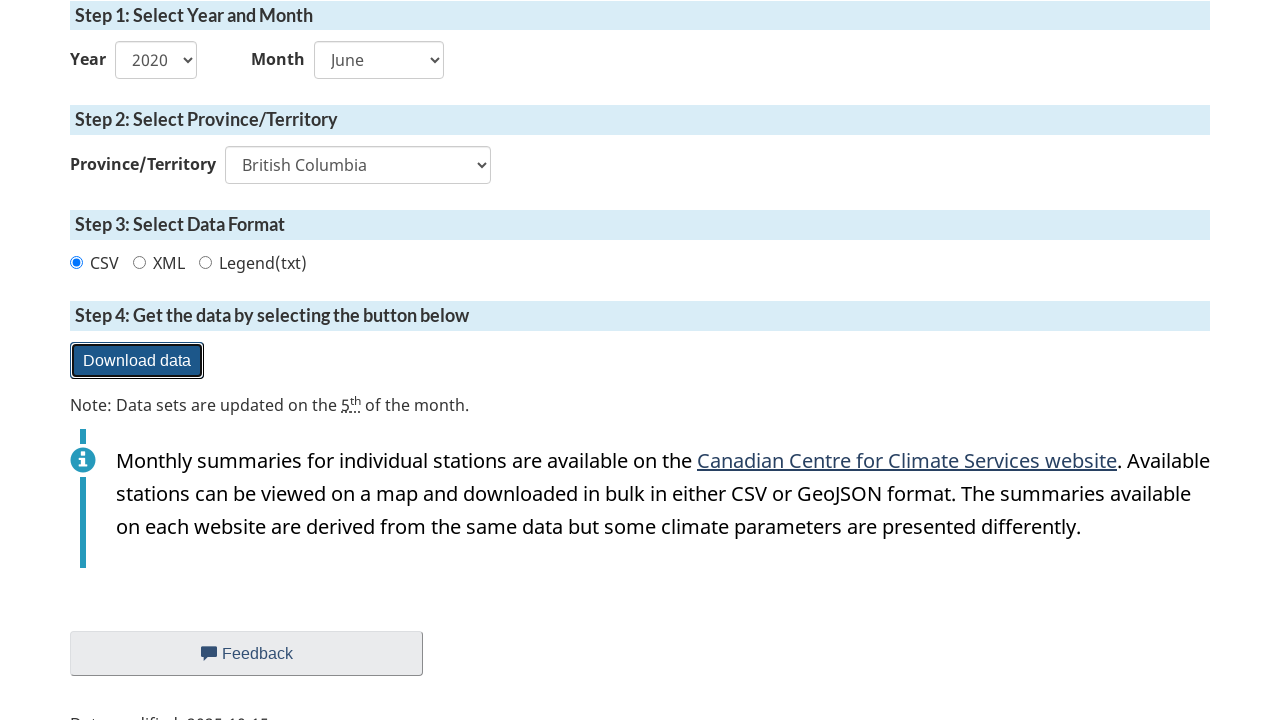